Tests clicking a button that triggers a JavaScript alert dialog, accepts the alert, and verifies the alert message contains expected text

Starting URL: https://demoqa.com/alerts

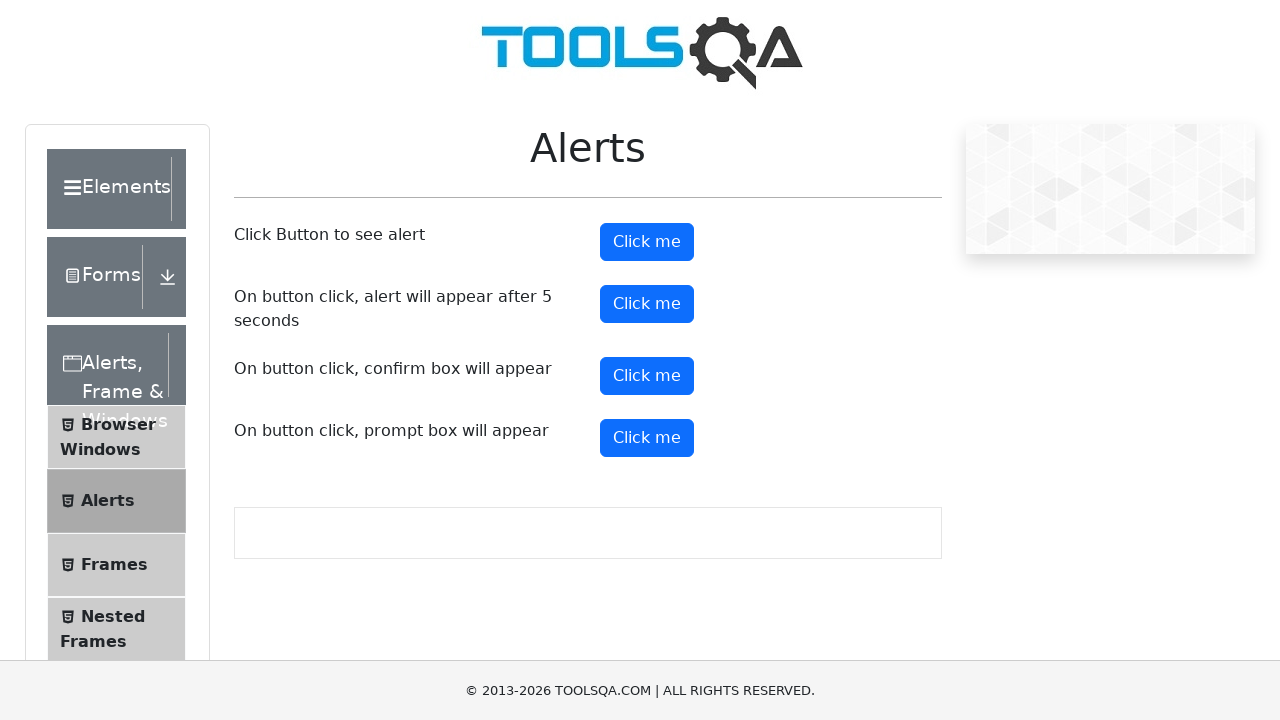

Set up dialog handler to accept the alert
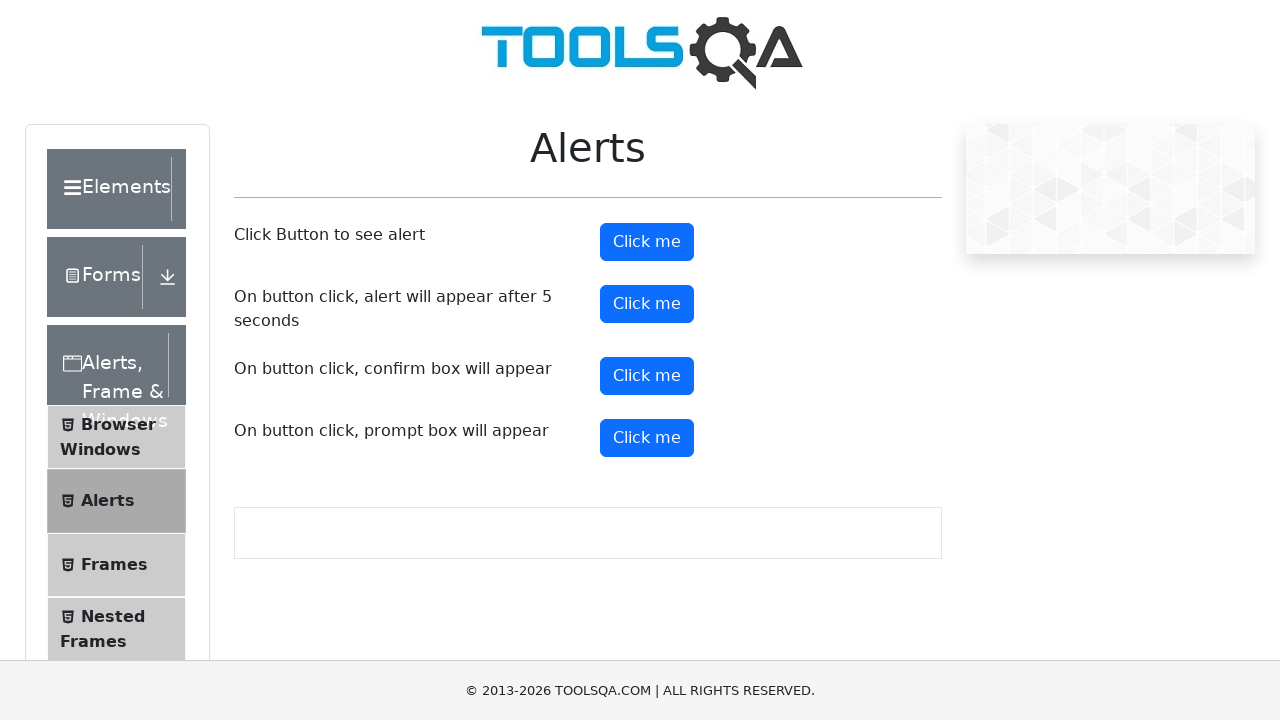

Clicked the alert button to trigger JavaScript alert dialog at (647, 242) on #alertButton >> nth=0
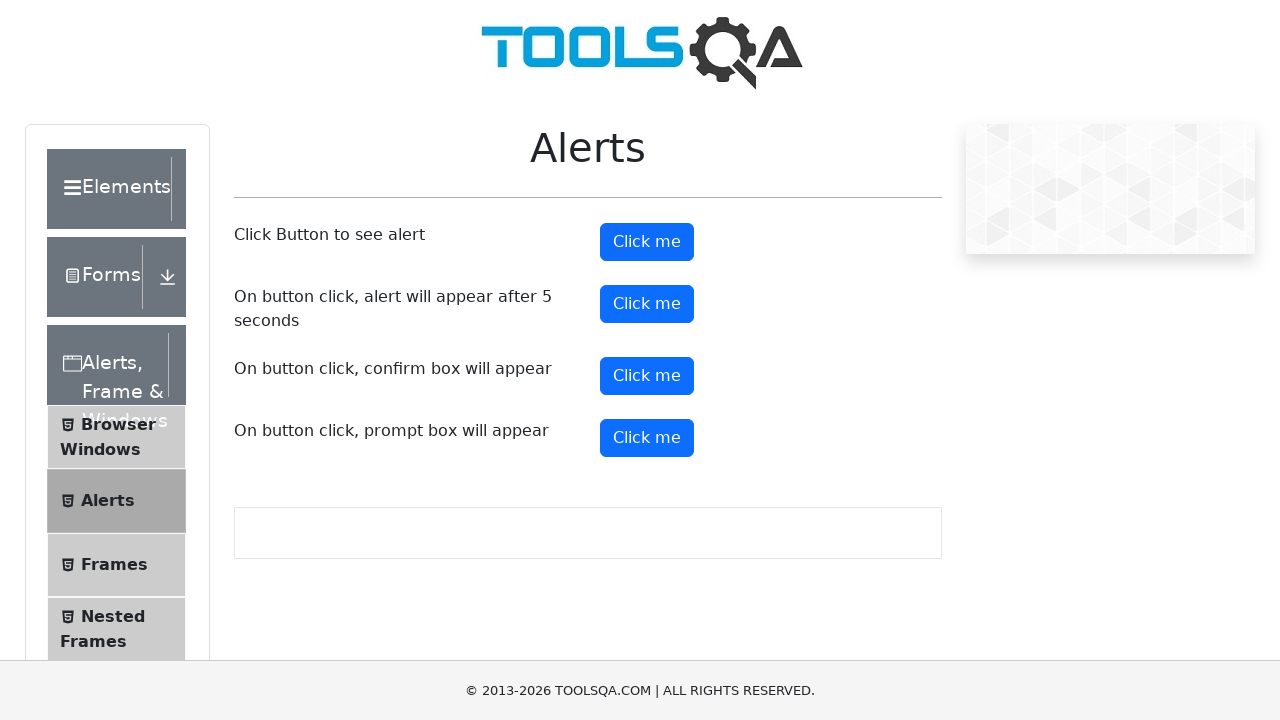

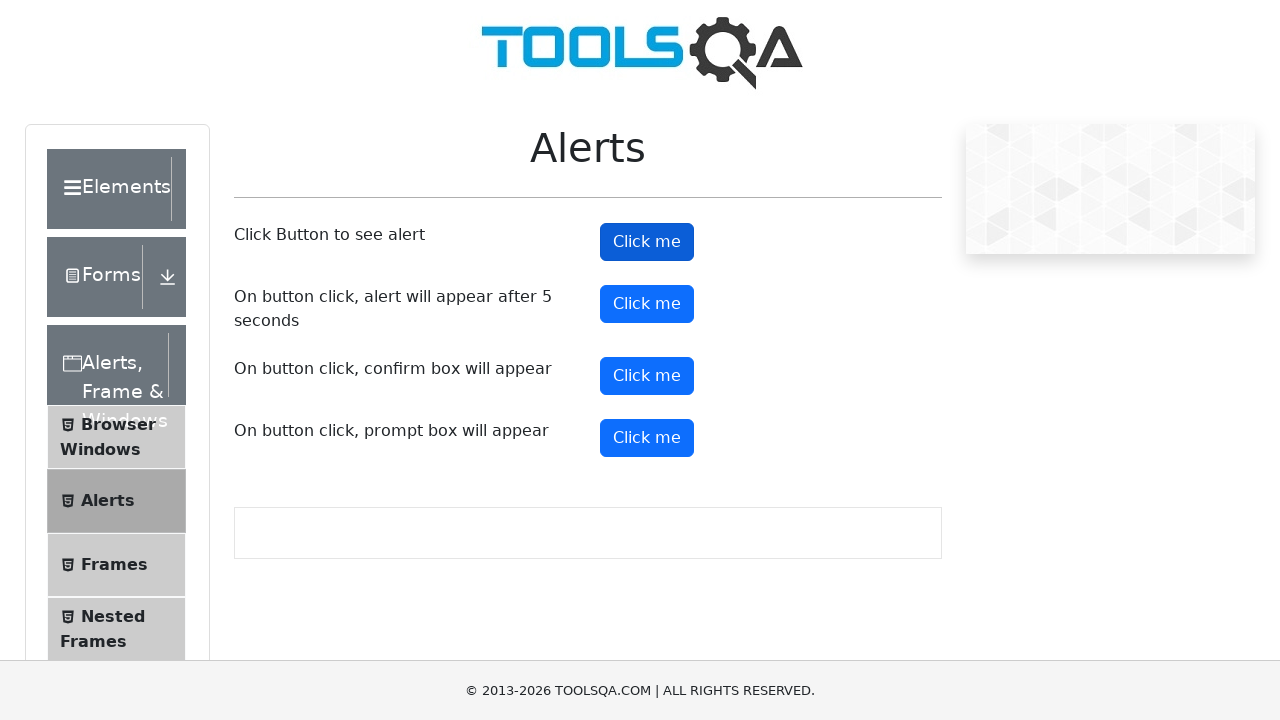